Tests multiple windows functionality by clicking a link to open a new window, switching to it, verifying the header text, then closing it and switching back to the original window.

Starting URL: https://the-internet.herokuapp.com/

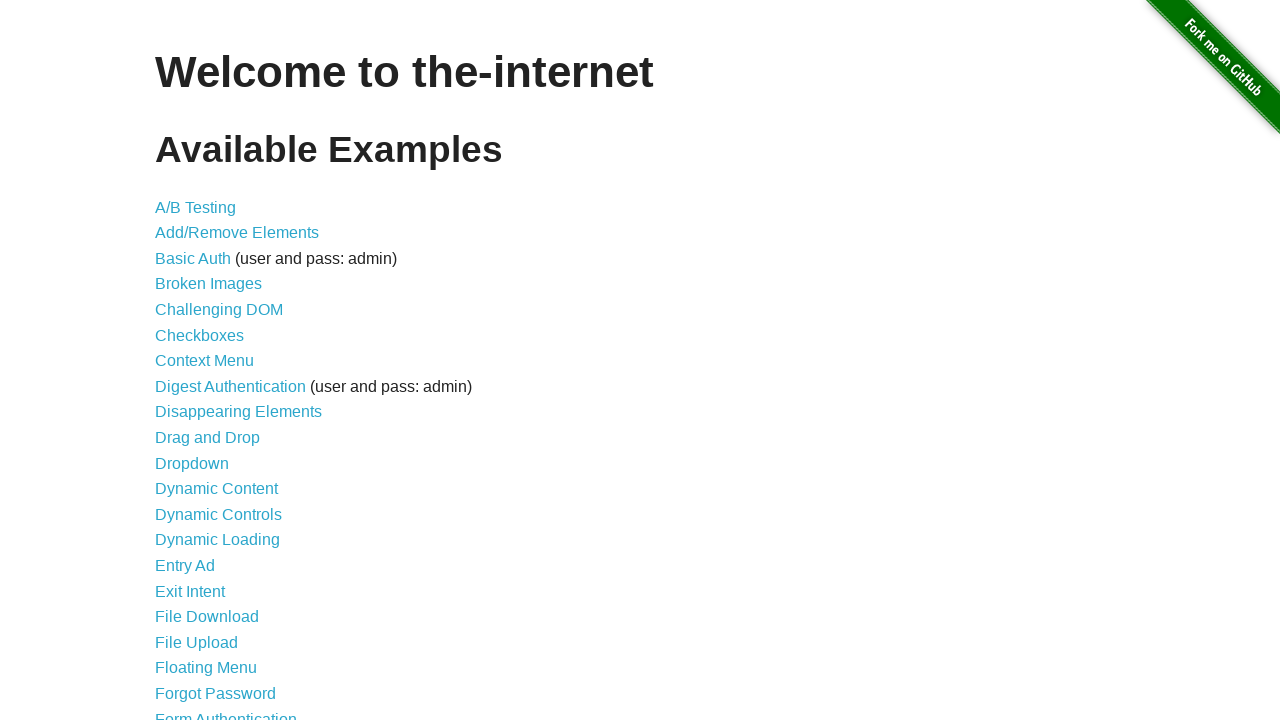

Clicked 'Multiple Windows' link from homepage at (218, 369) on a:text('Multiple Windows')
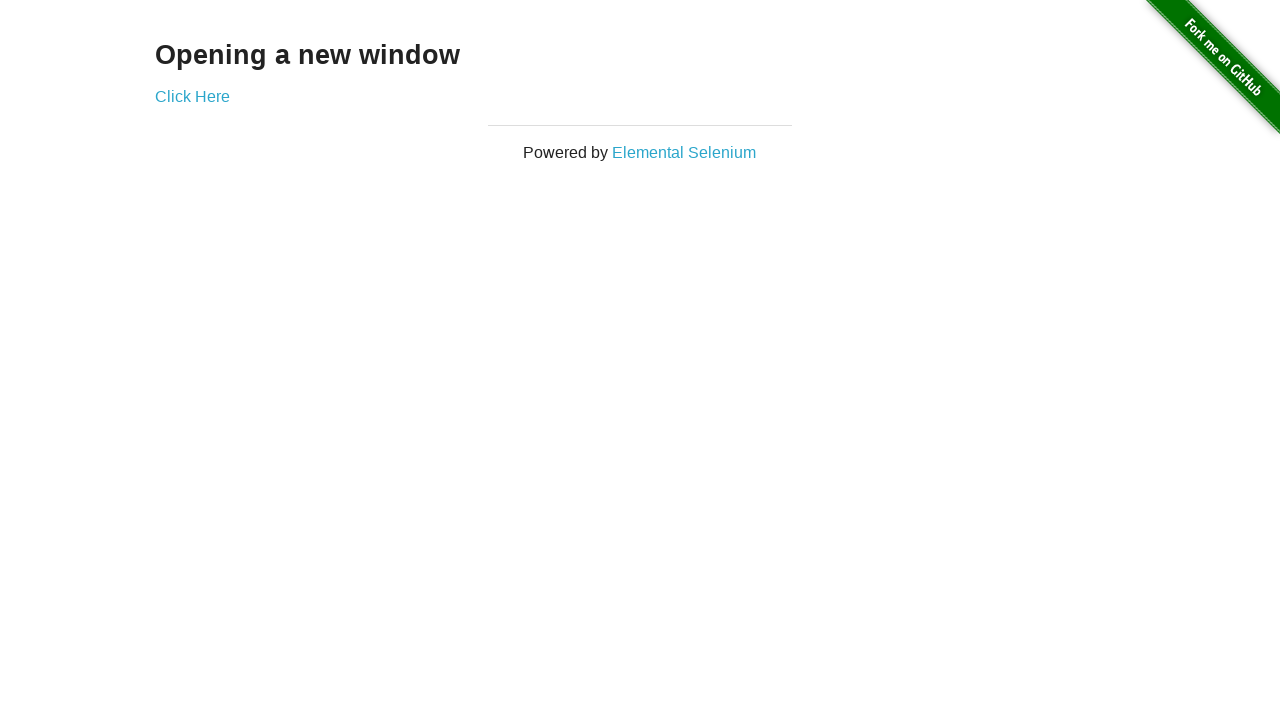

Multiple Windows page loaded, 'Click Here' link is visible
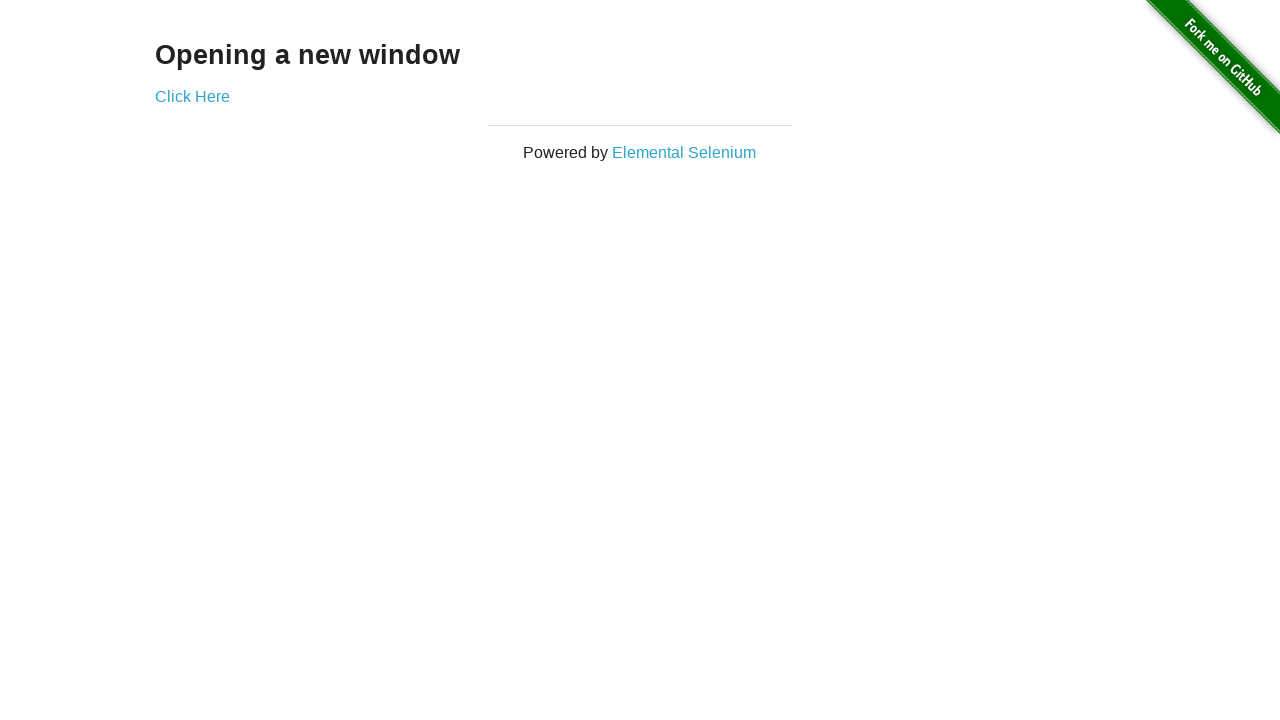

Stored reference to original page
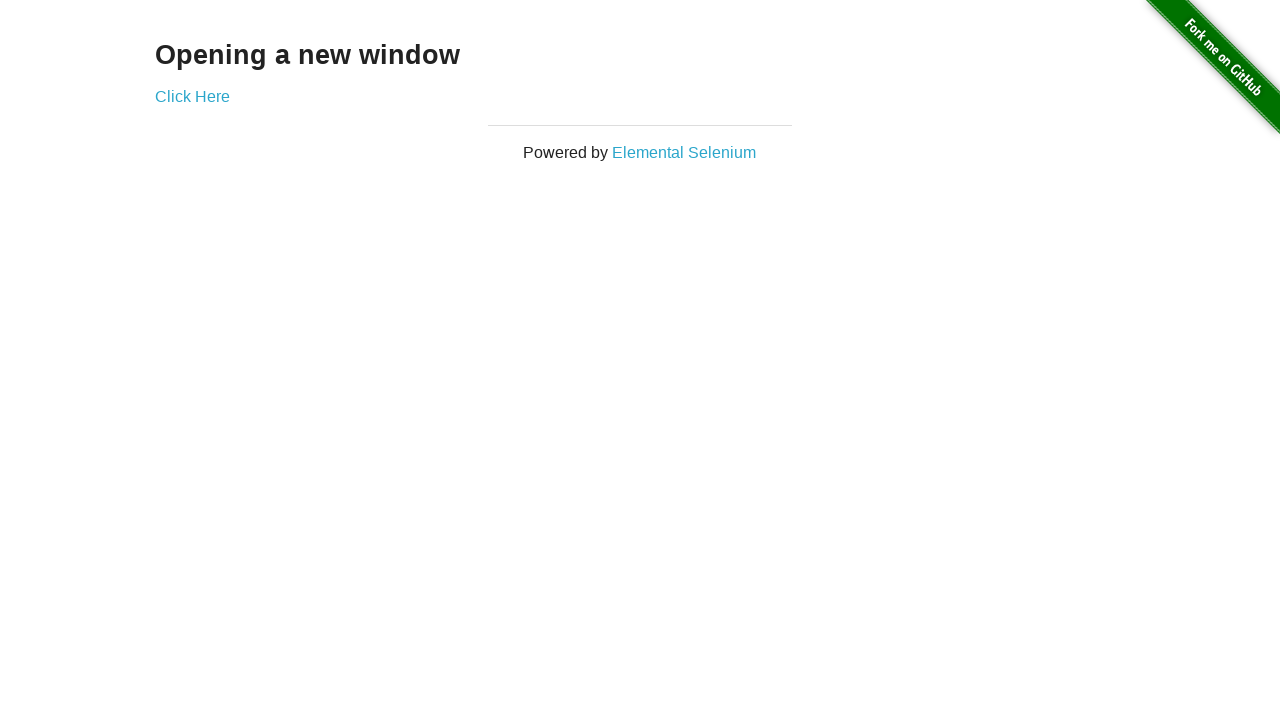

Clicked 'Click Here' link to open new window at (192, 96) on a:text('Click Here')
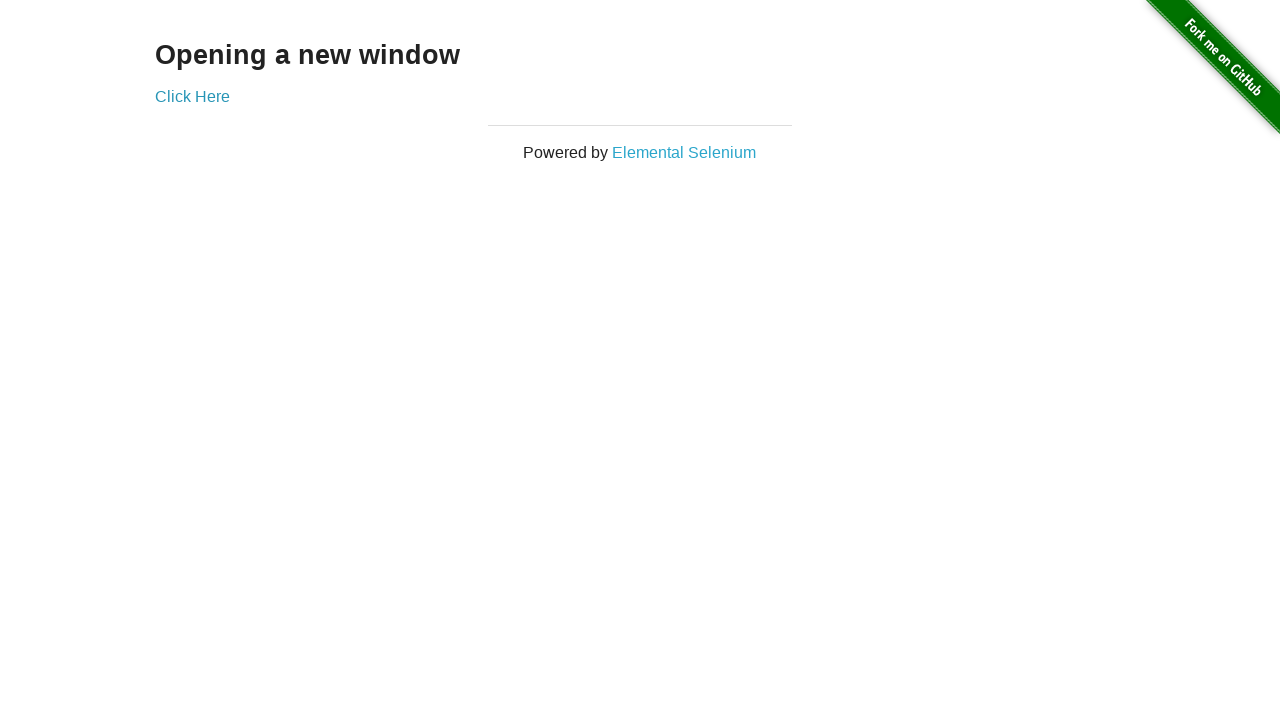

New window opened and captured
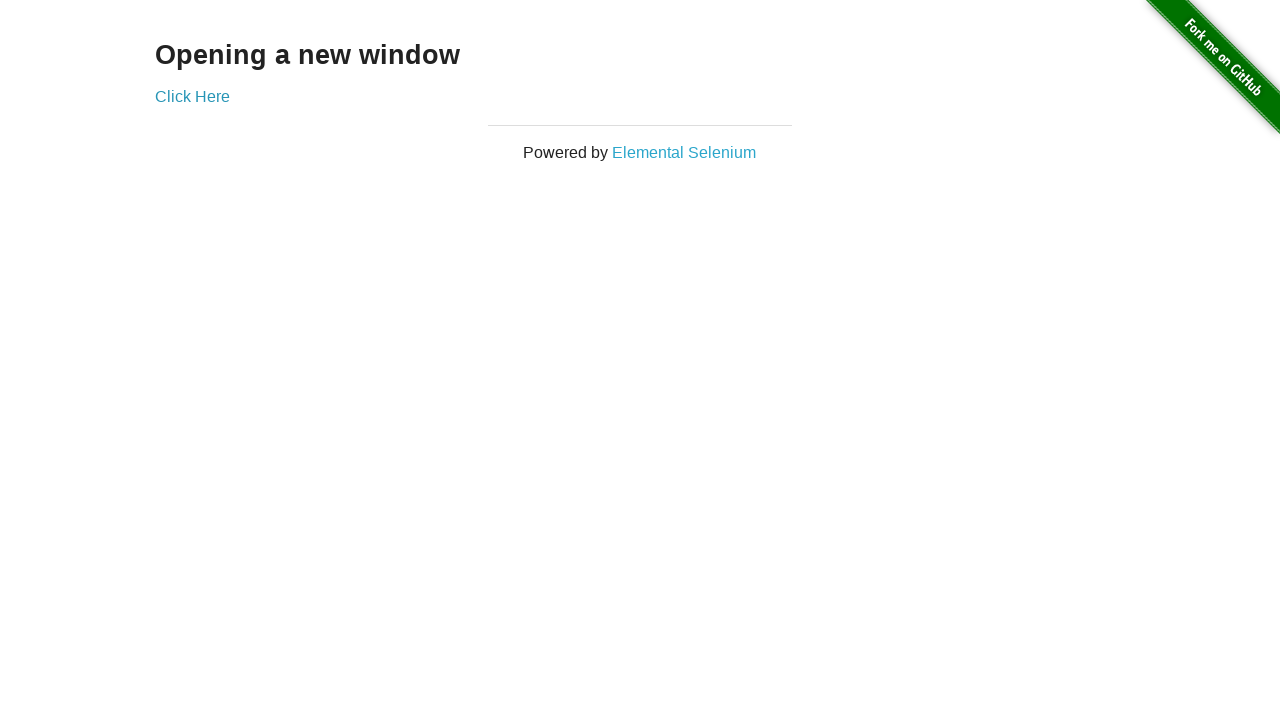

New page fully loaded
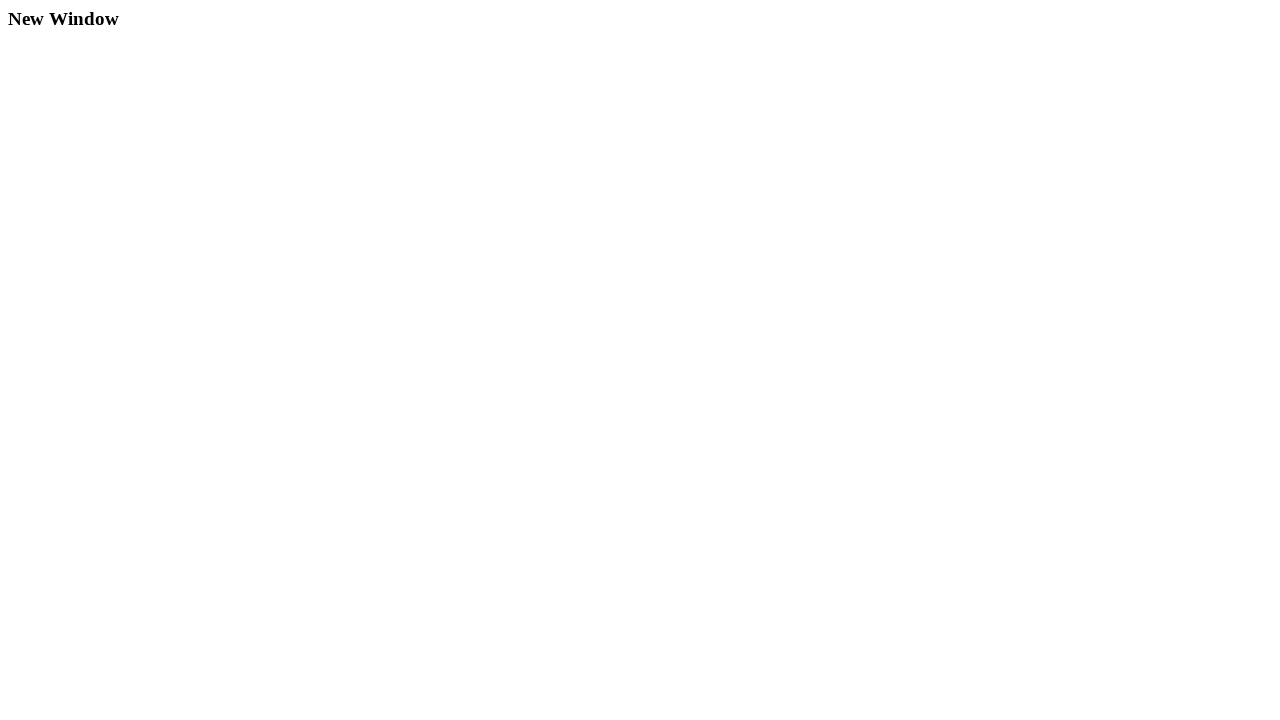

Located h3 header element in new window
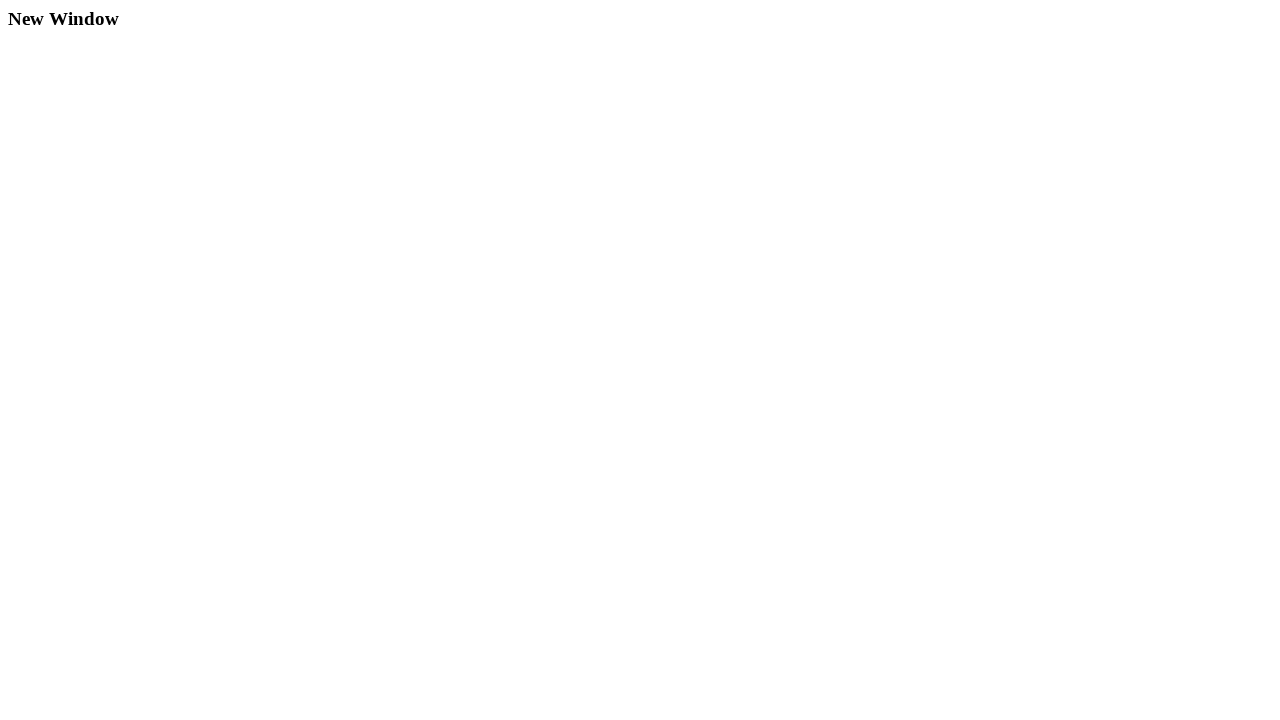

Verified new window header text is 'New Window'
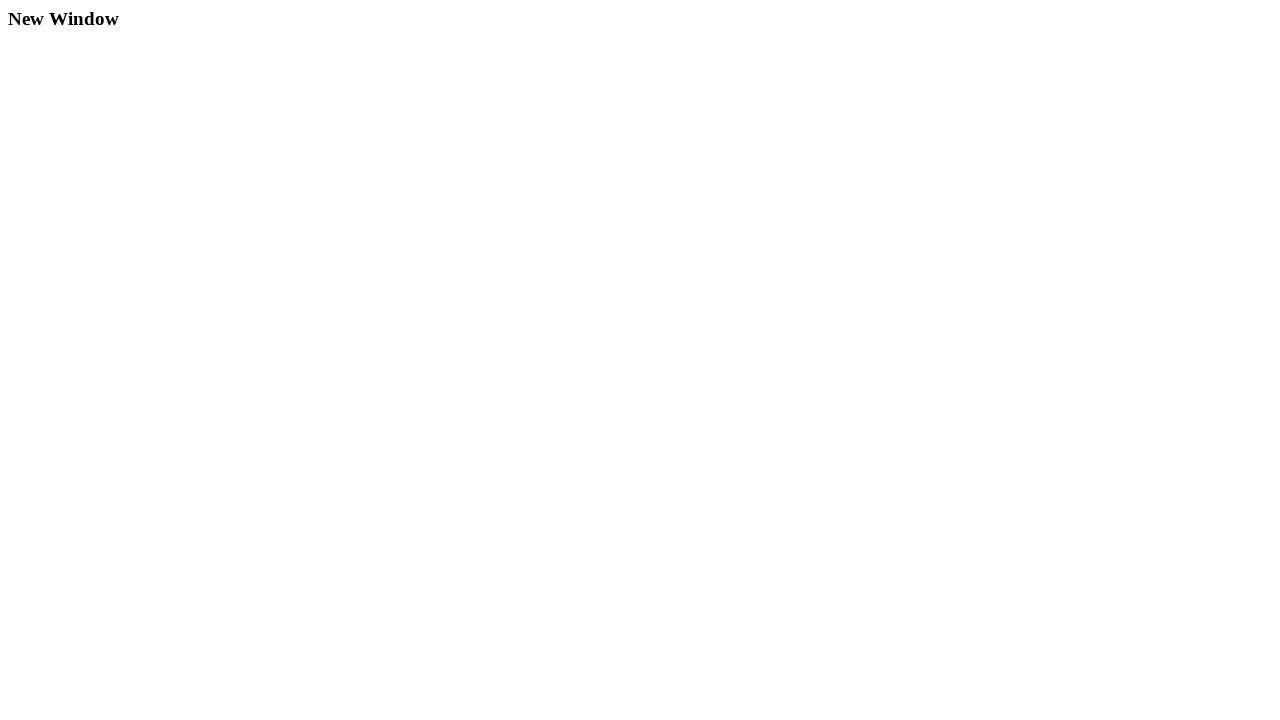

Closed new window
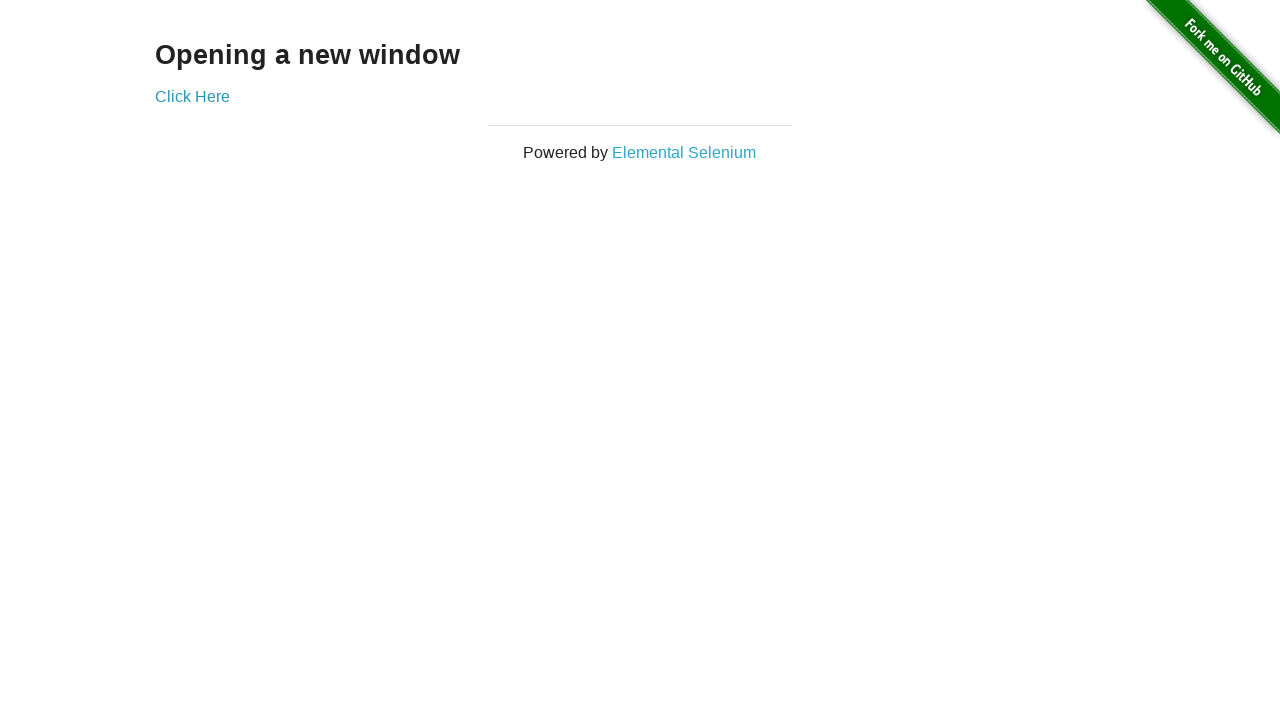

Switched back to original page
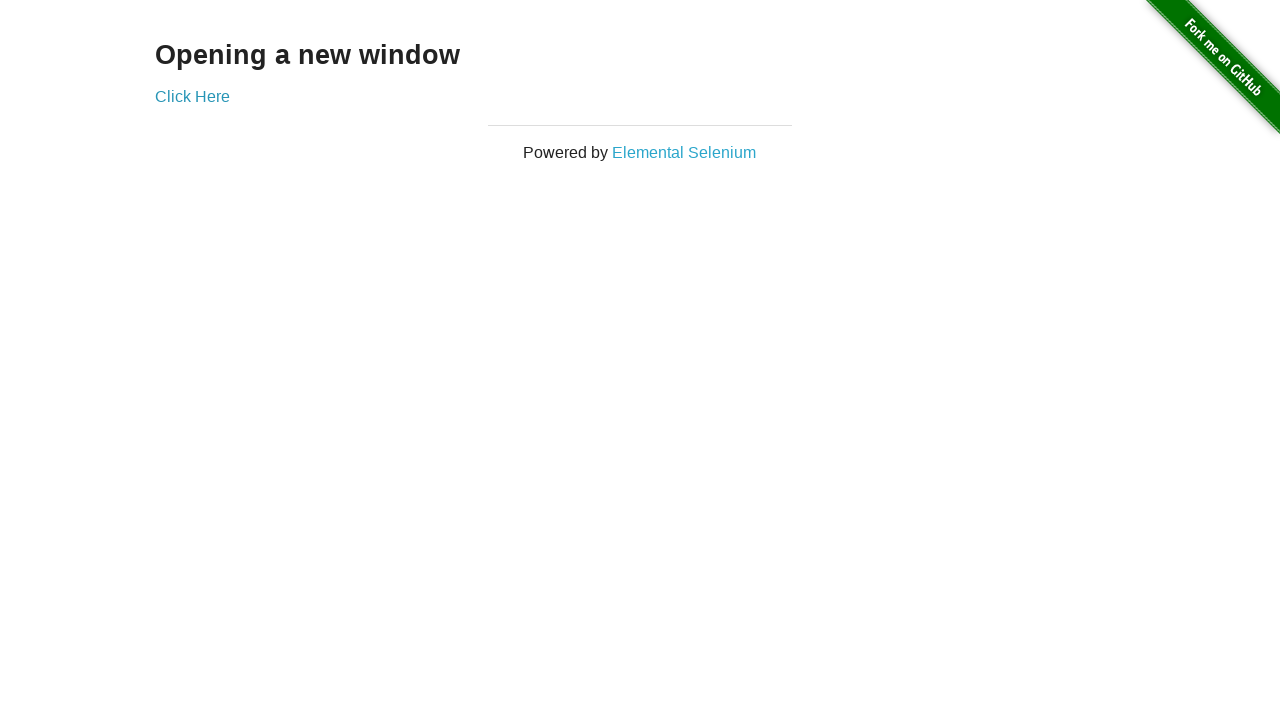

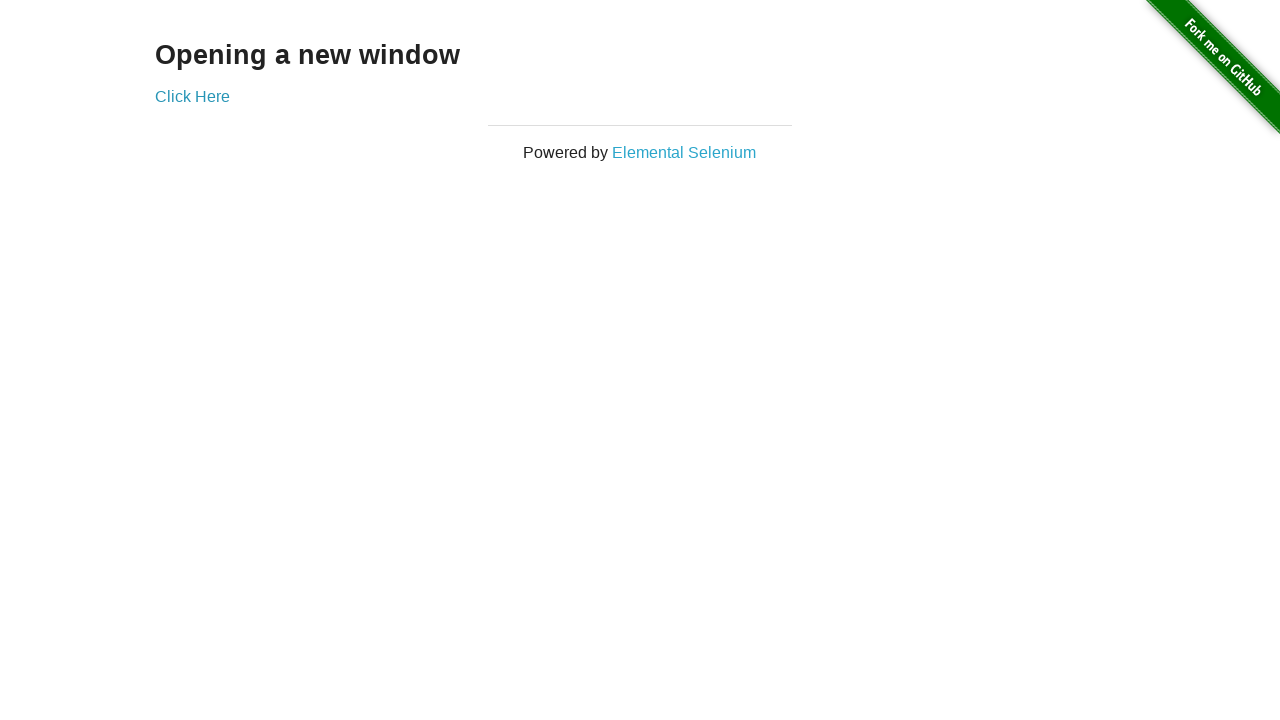